Navigates to Mars news page and waits for the news list content to load

Starting URL: https://data-class-mars.s3.amazonaws.com/Mars/index.html

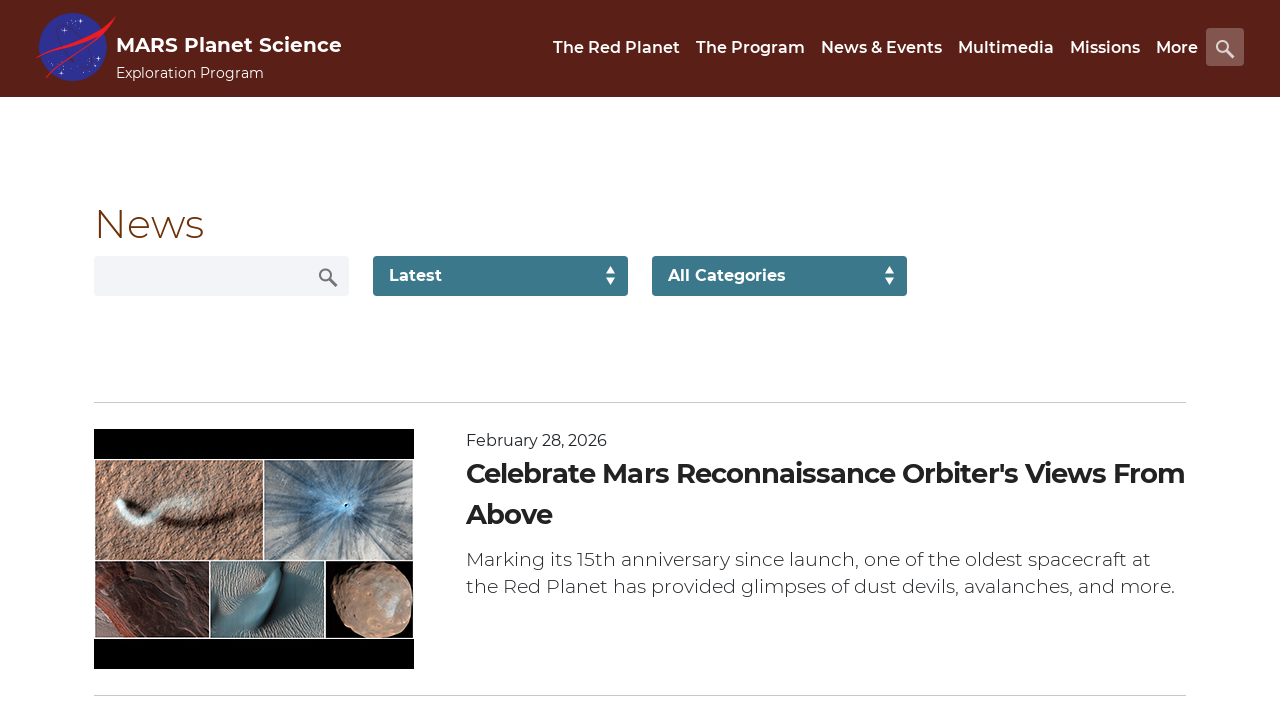

Navigated to Mars news page
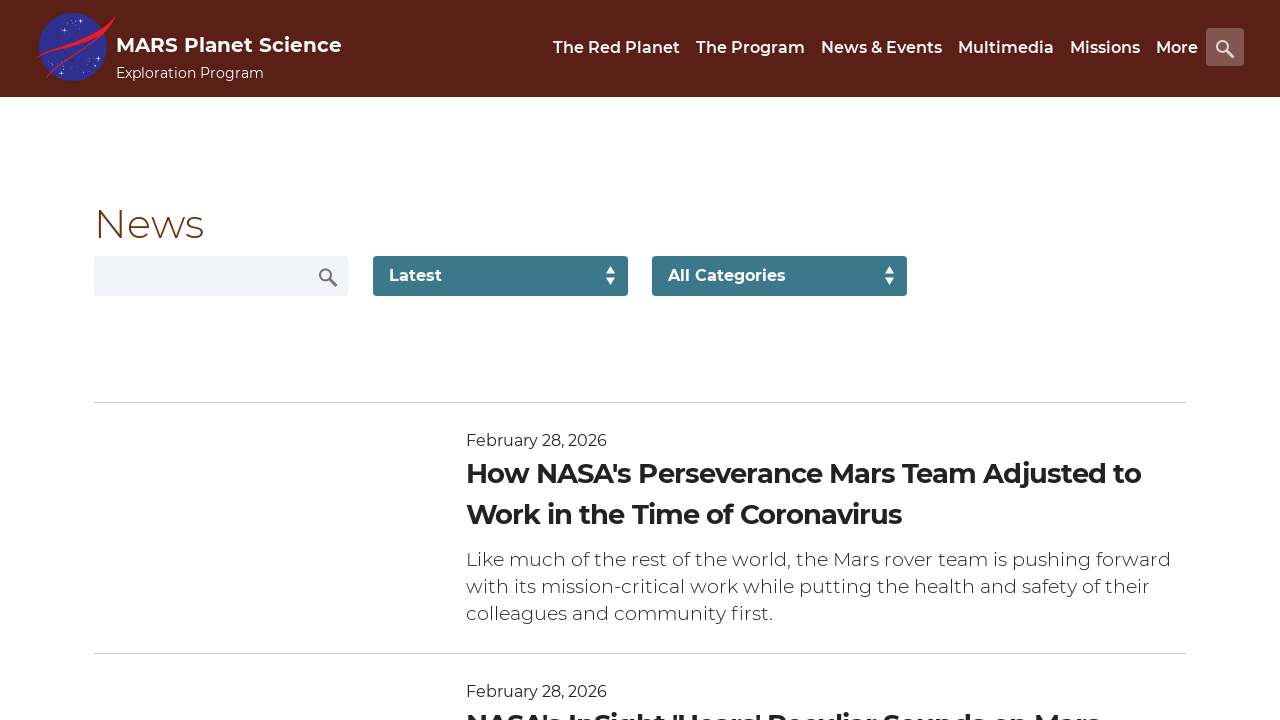

News list content loaded
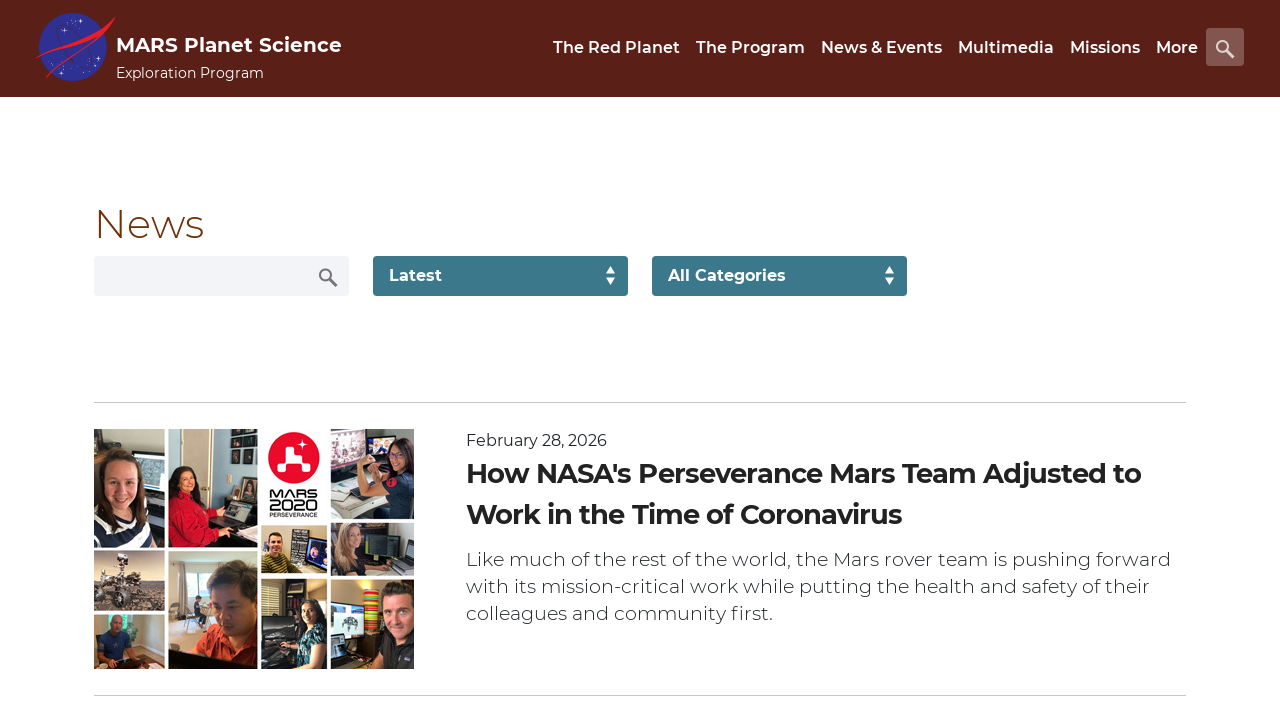

Content title is visible
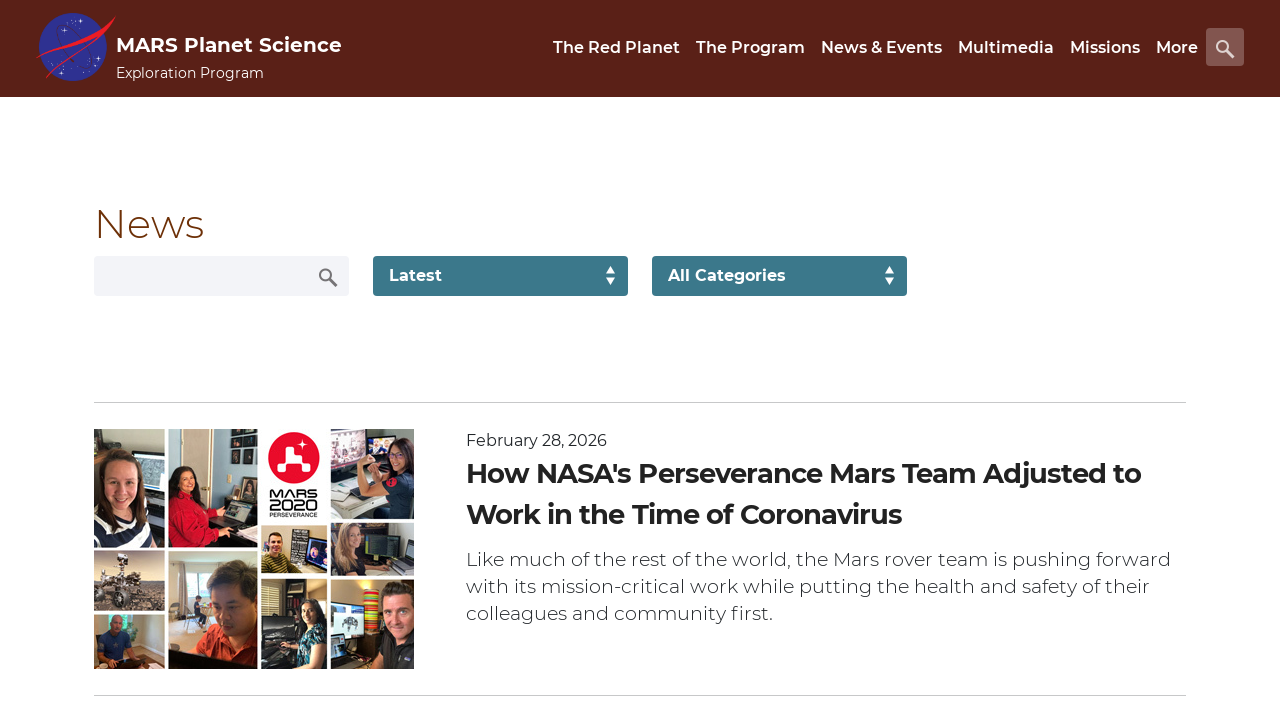

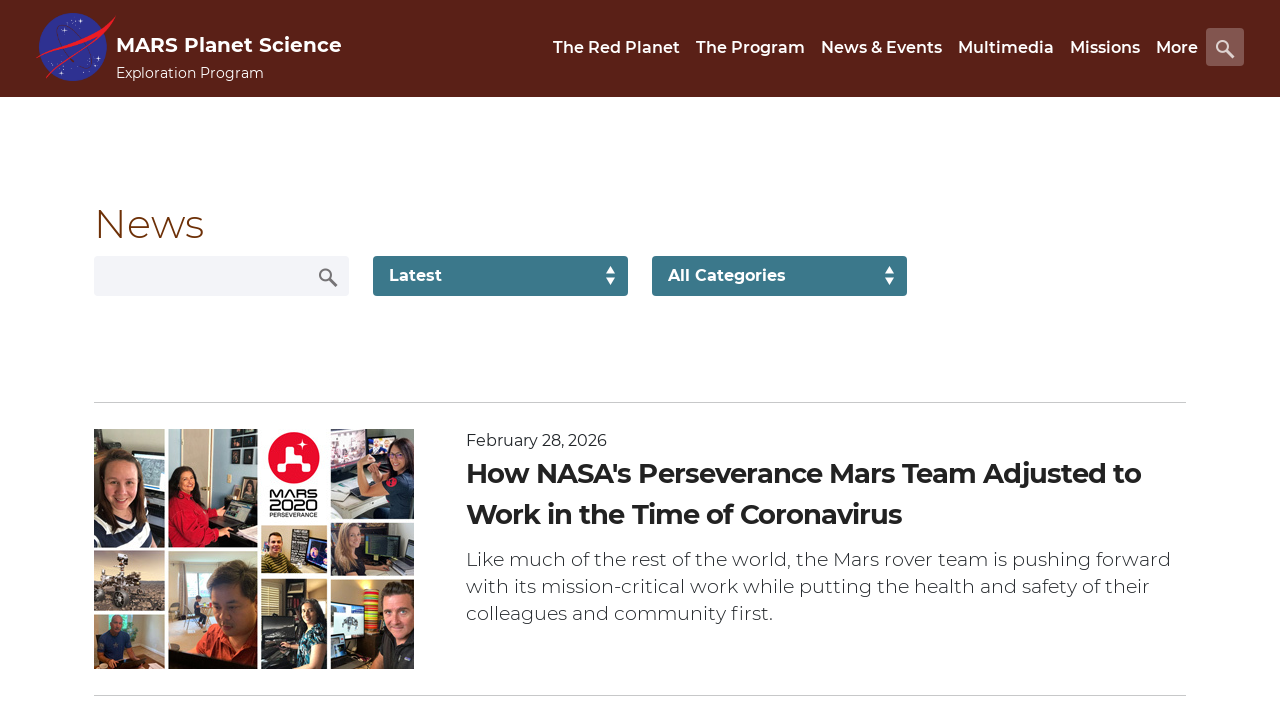